Tests checkbox interaction on an HTML tutorial page by clicking multiple checkbox elements in sequence to verify they can be selected.

Starting URL: http://www.tizag.com/htmlT/htmlcheckboxes.php

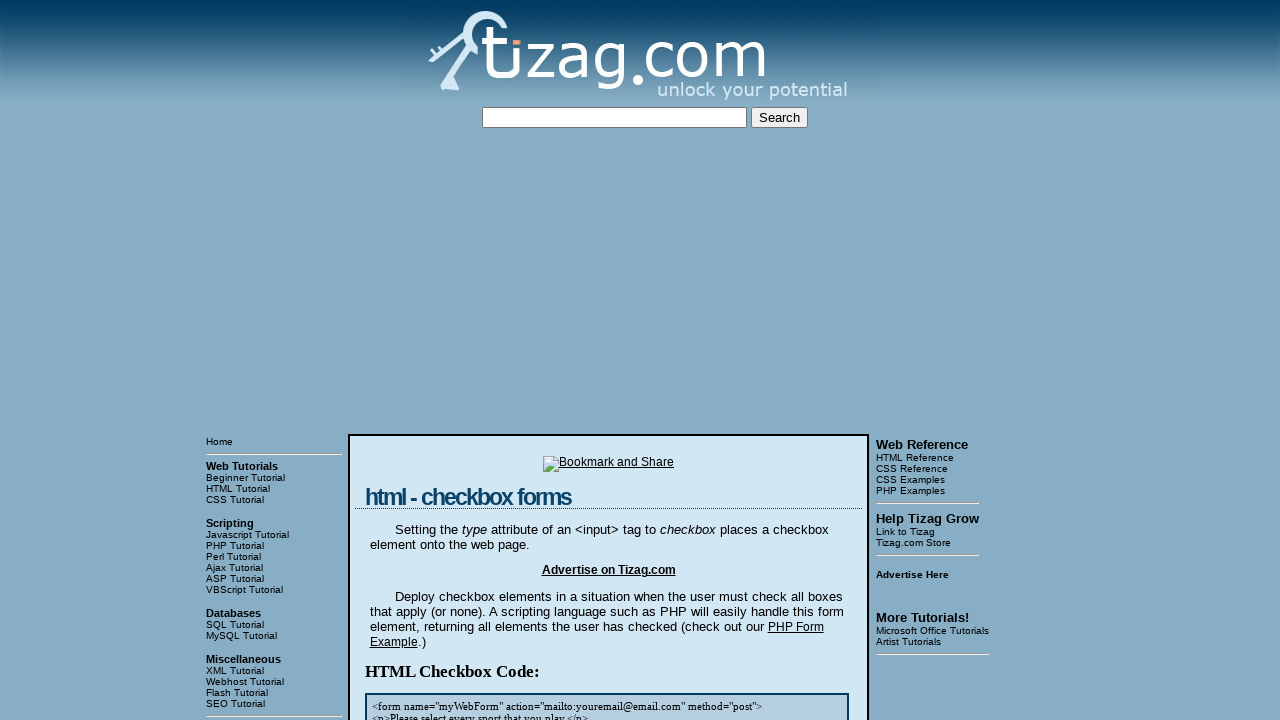

Set viewport size to 1920x1080
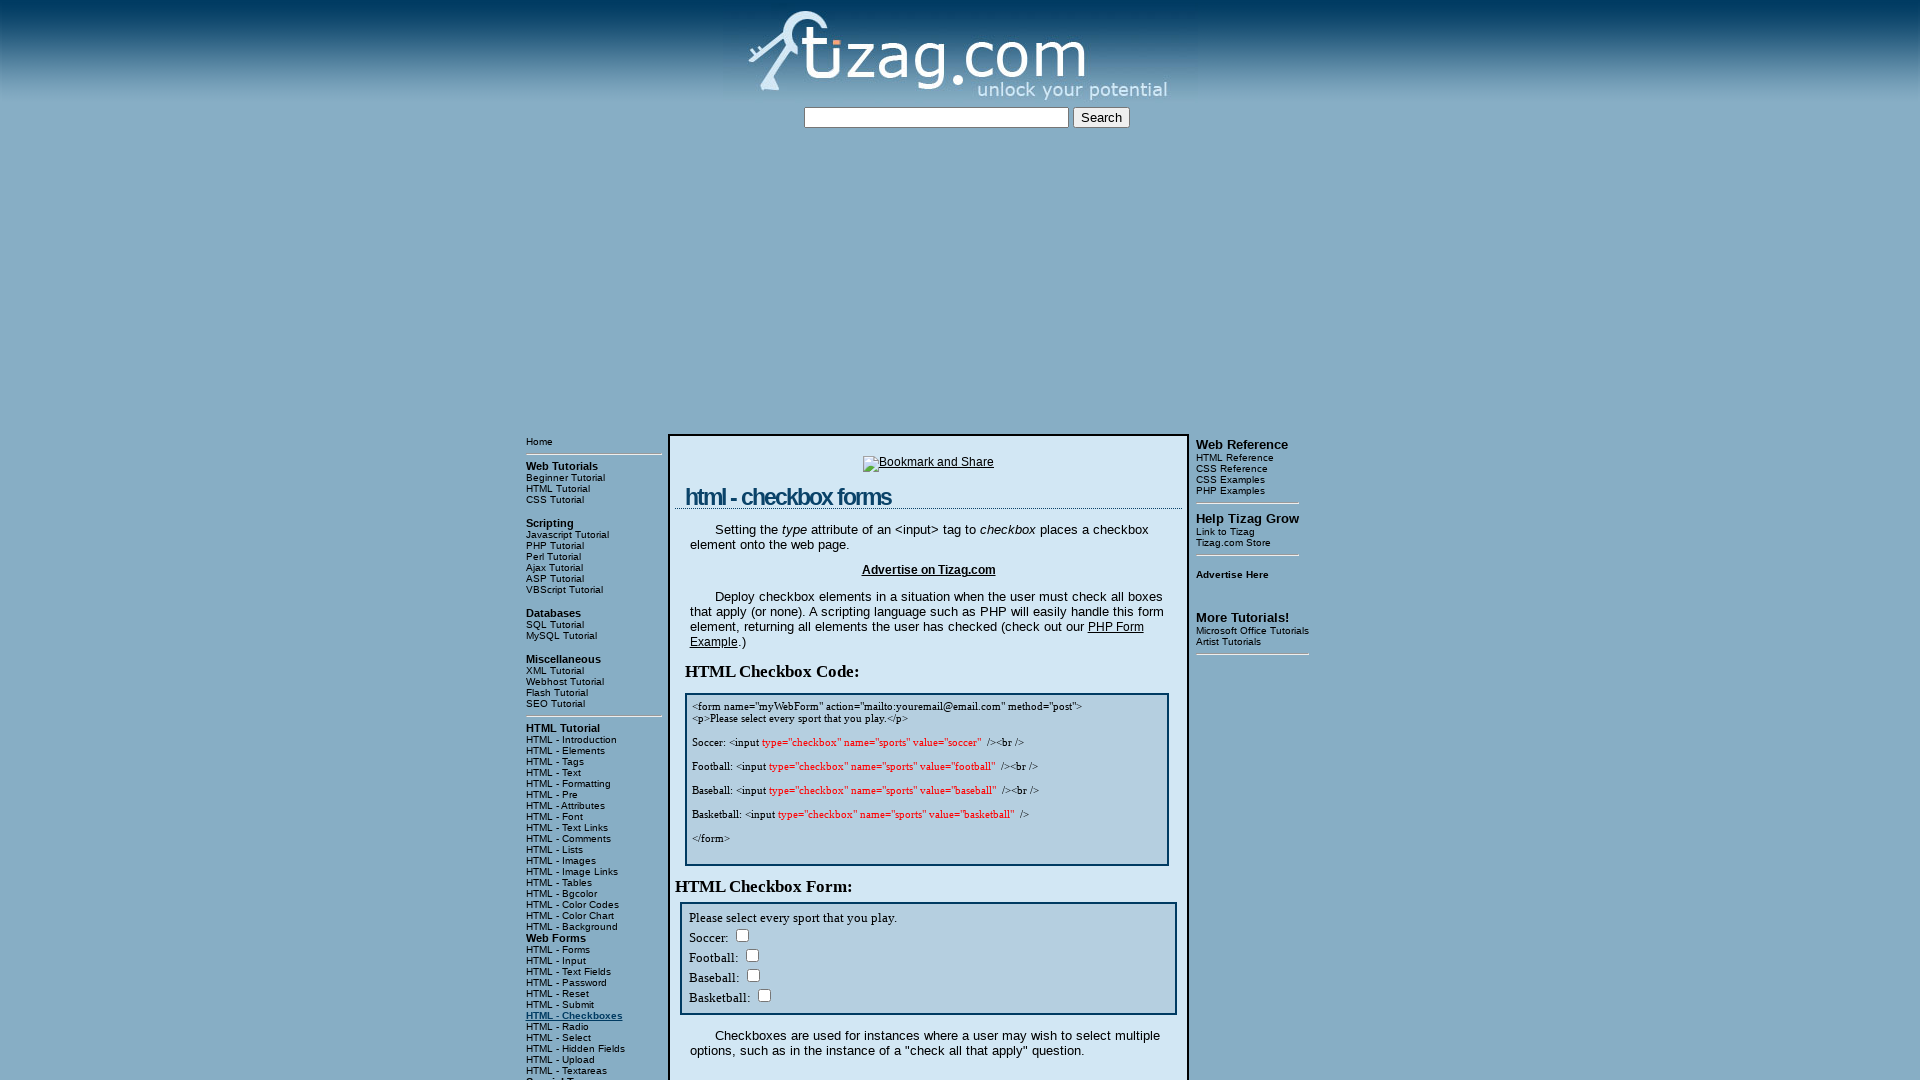

Clicked checkbox 1 in the tutorial section at (742, 935) on //div[4]/input[1]
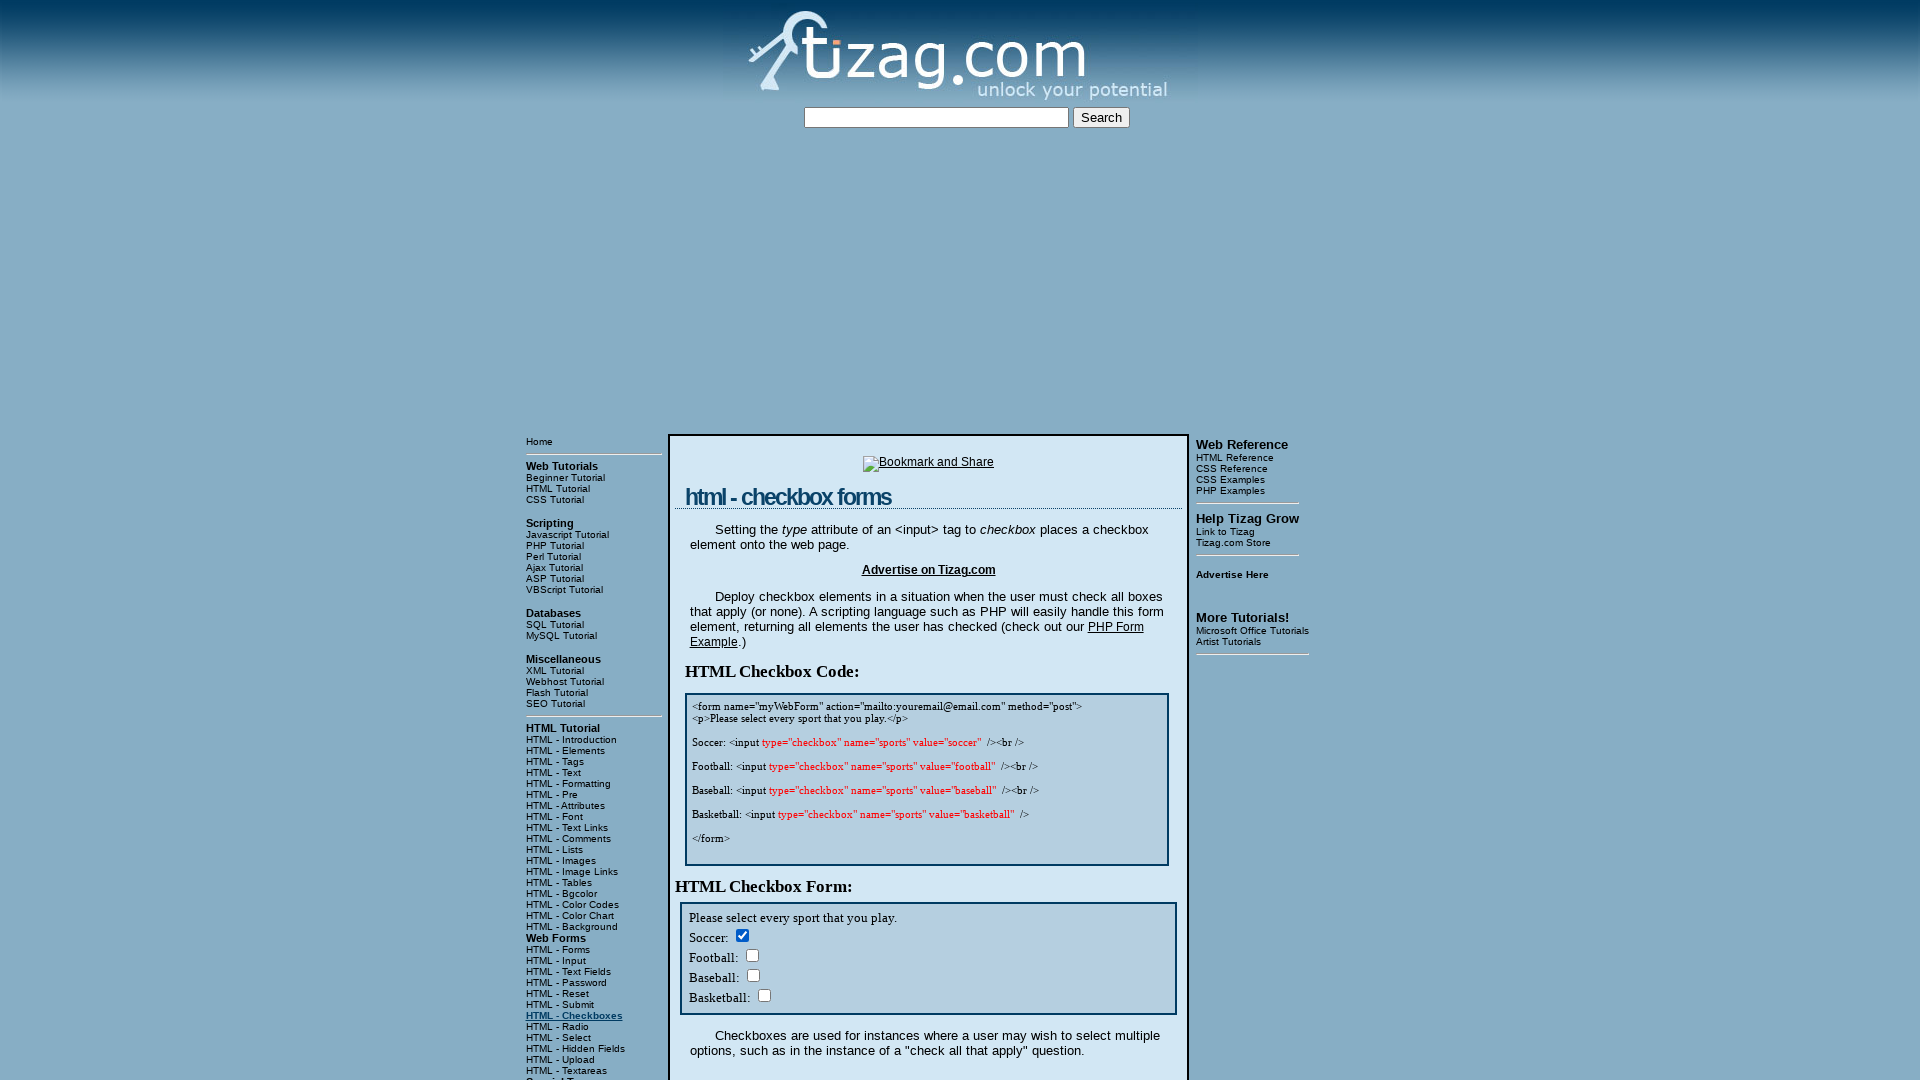

Clicked checkbox 2 in the tutorial section at (752, 955) on //div[4]/input[2]
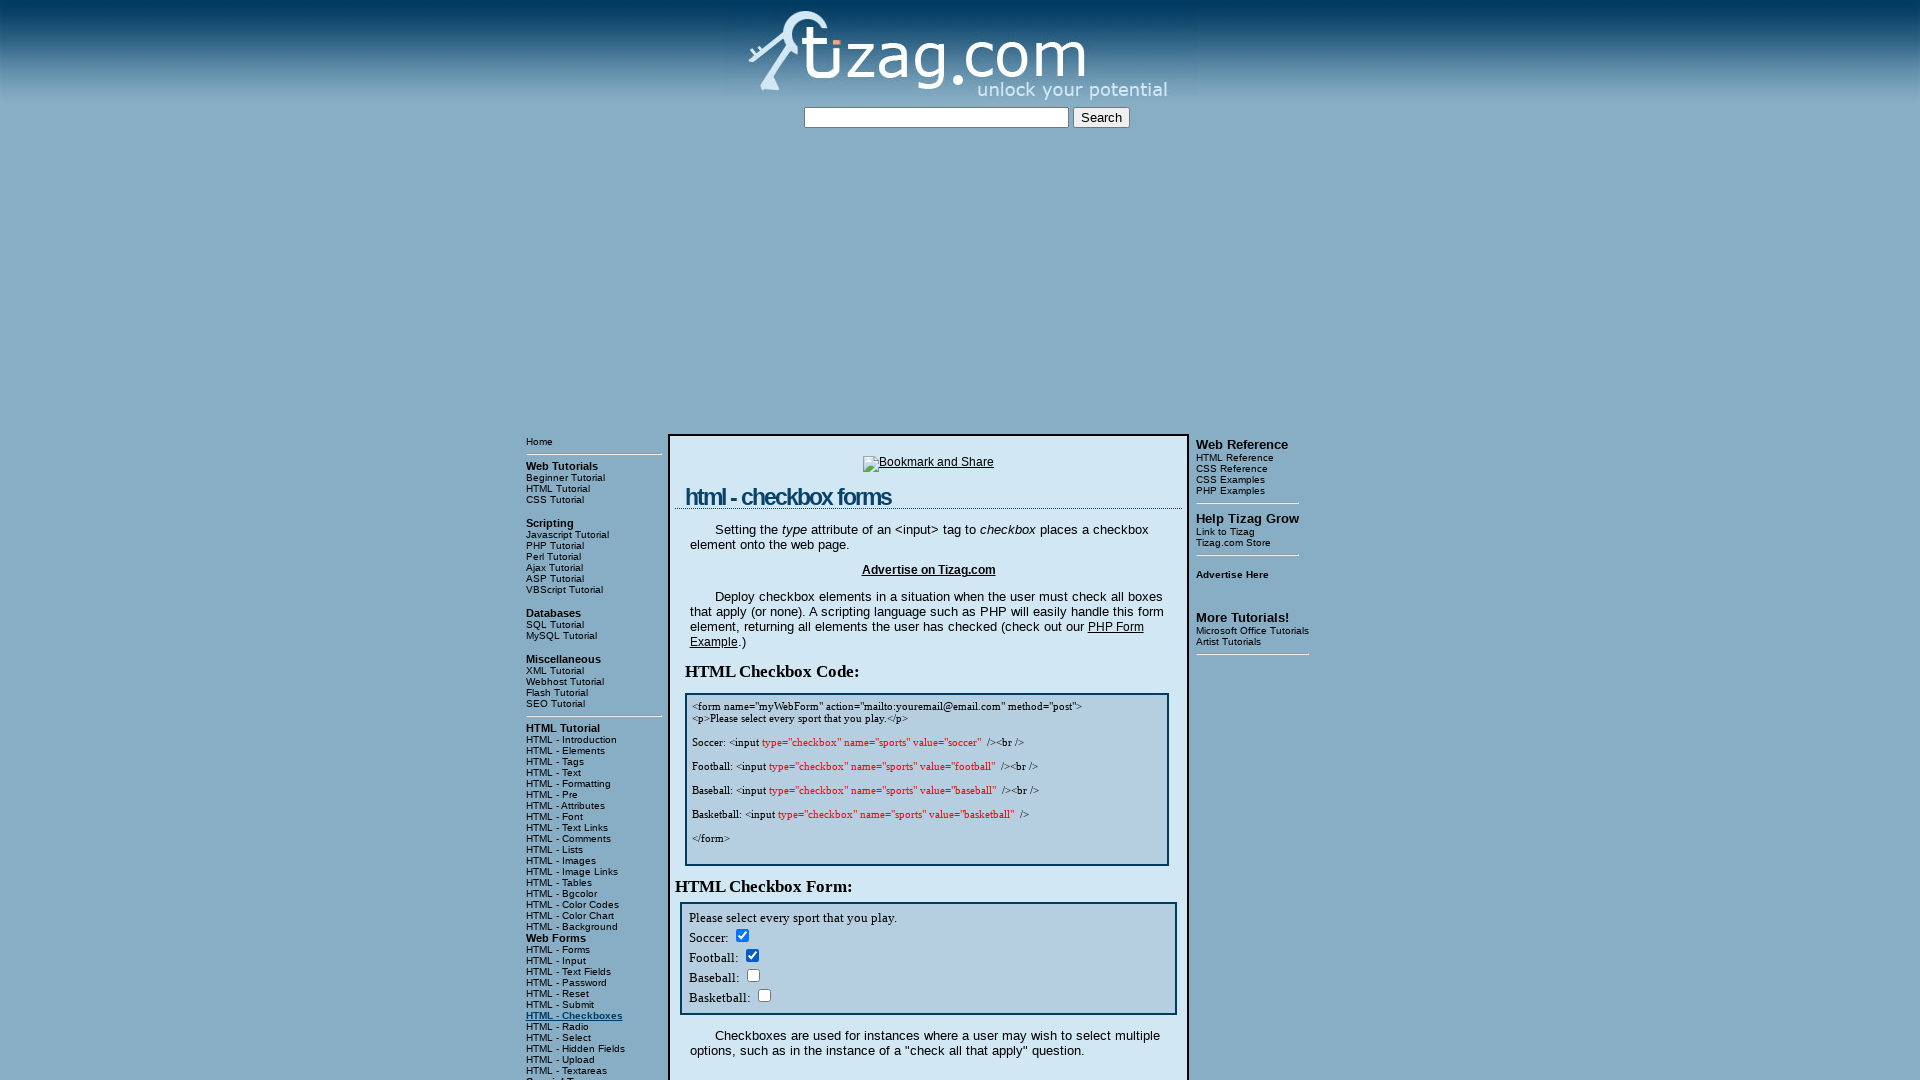

Clicked checkbox 3 in the tutorial section at (753, 975) on //div[4]/input[3]
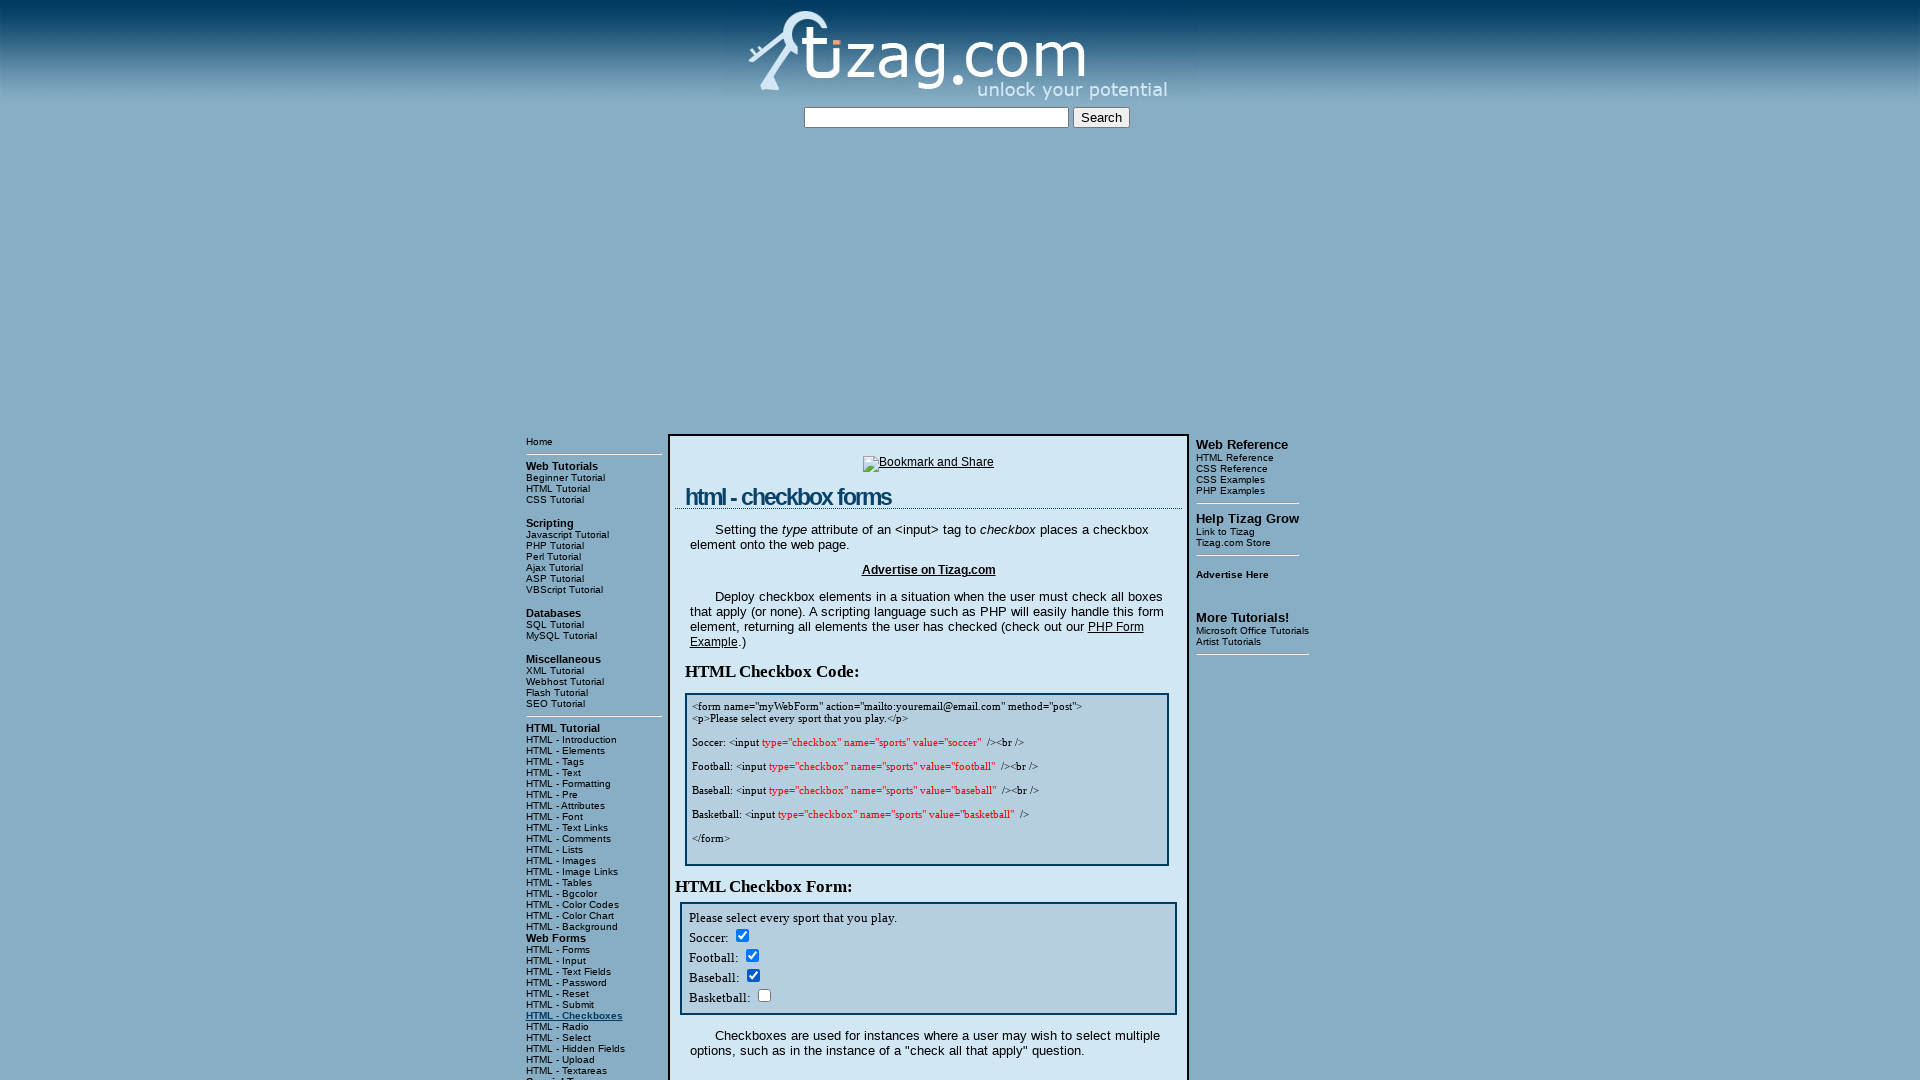

Clicked checkbox 4 in the tutorial section at (764, 995) on //div[4]/input[4]
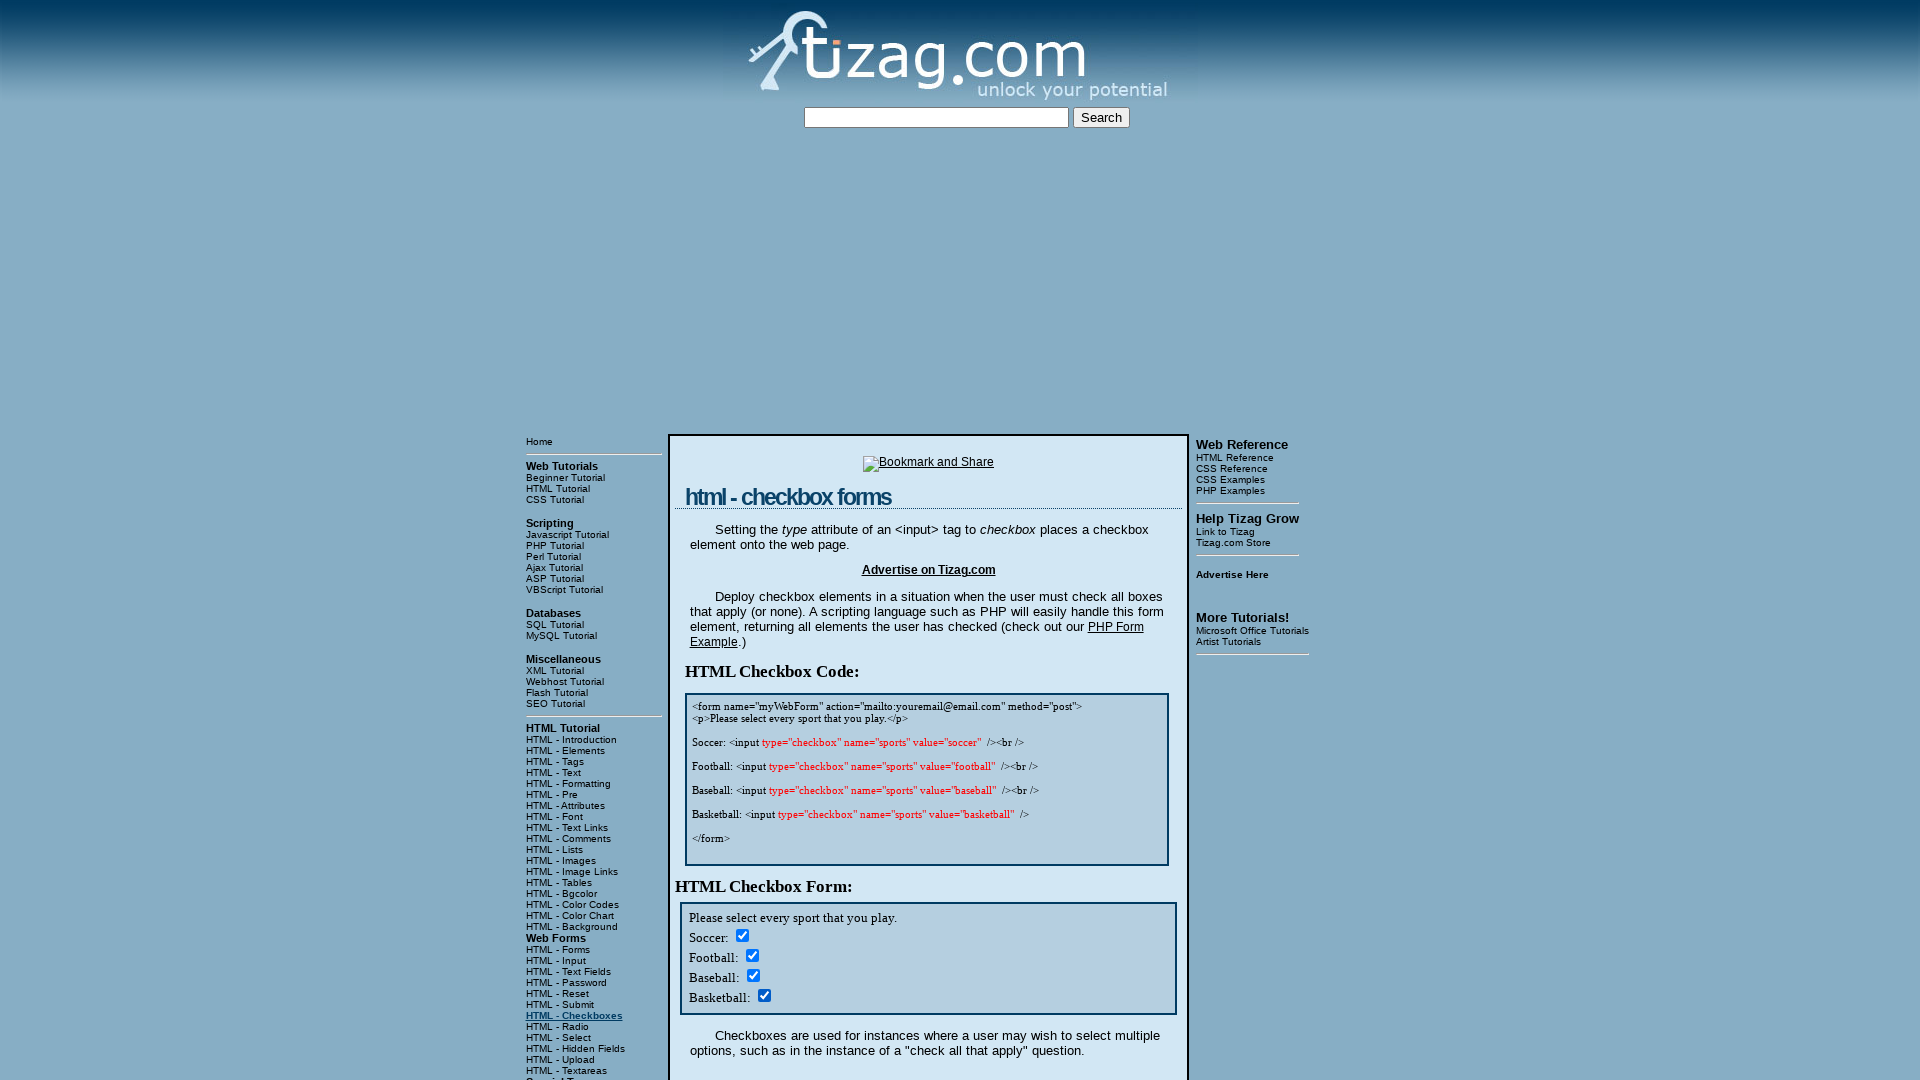

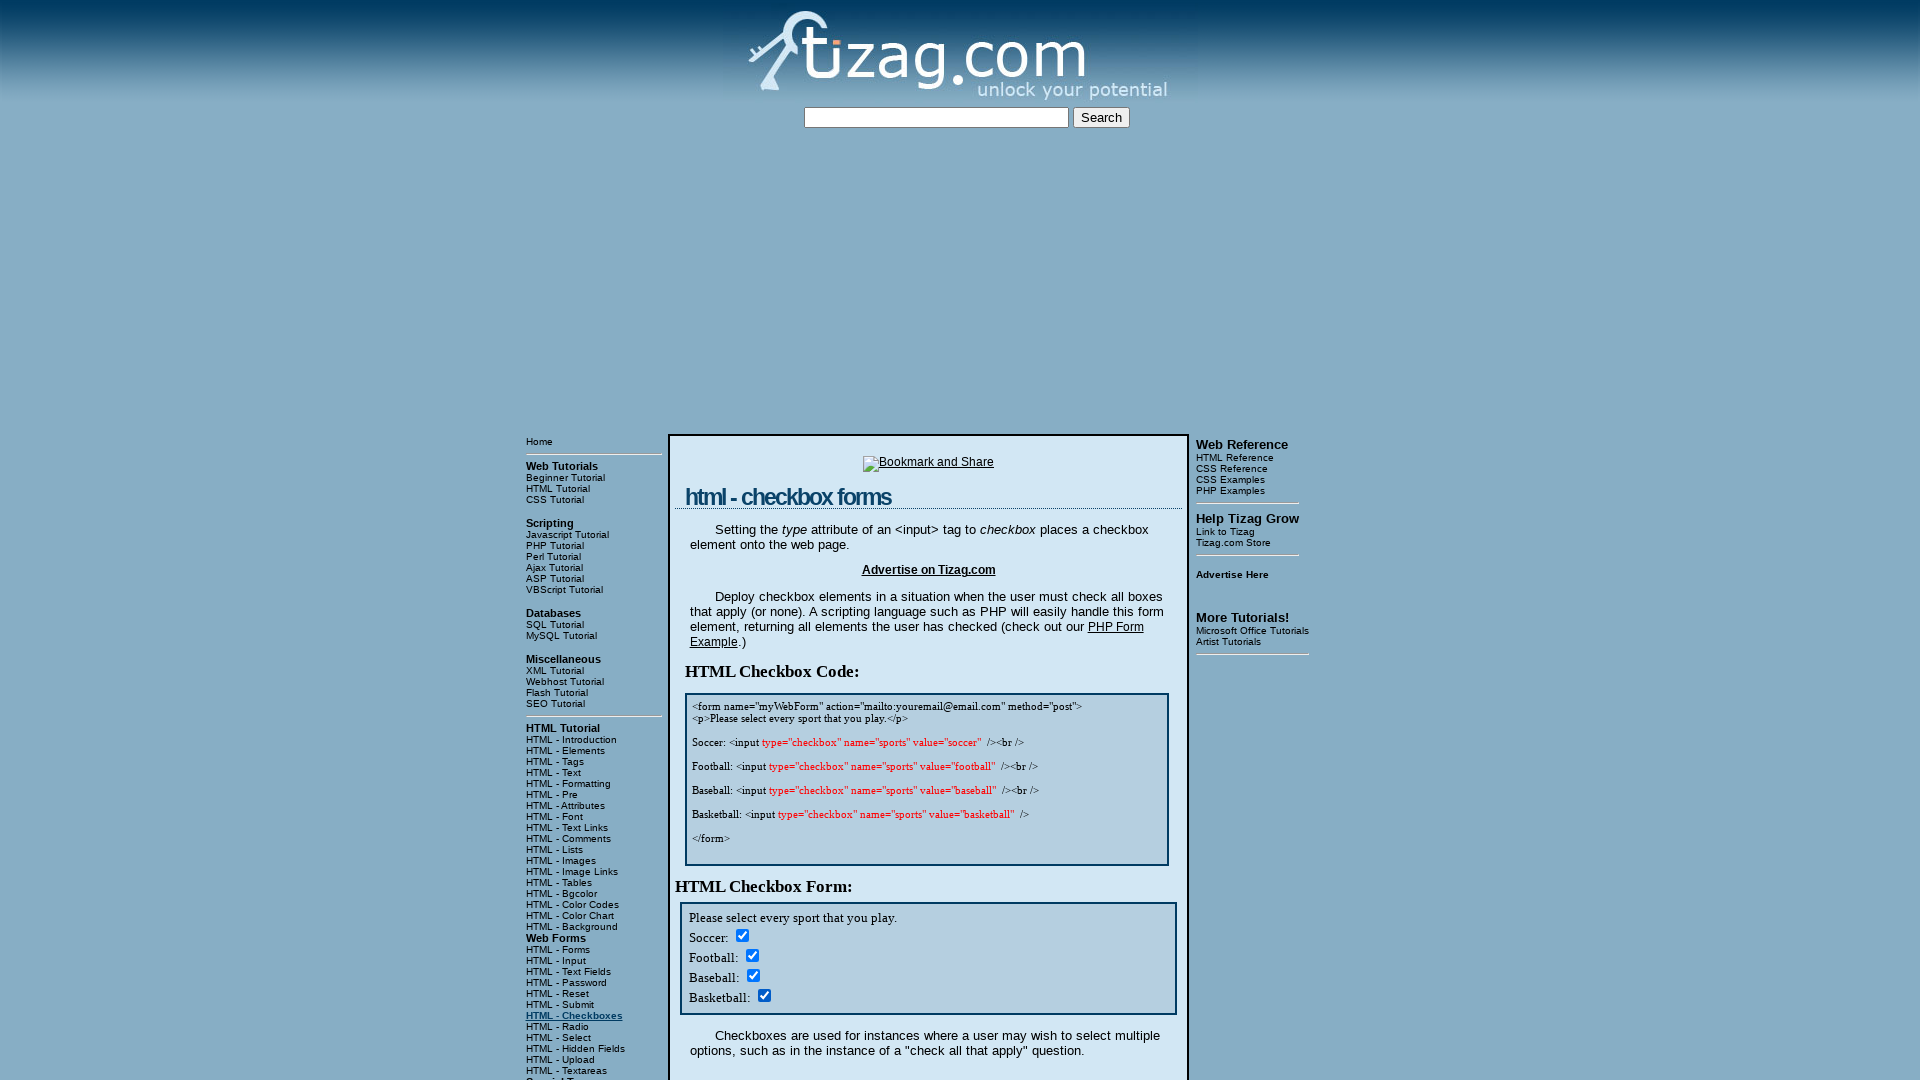